Tests navigation to Browse Languages and back to Start, verifying welcome title

Starting URL: http://www.99-bottles-of-beer.net/

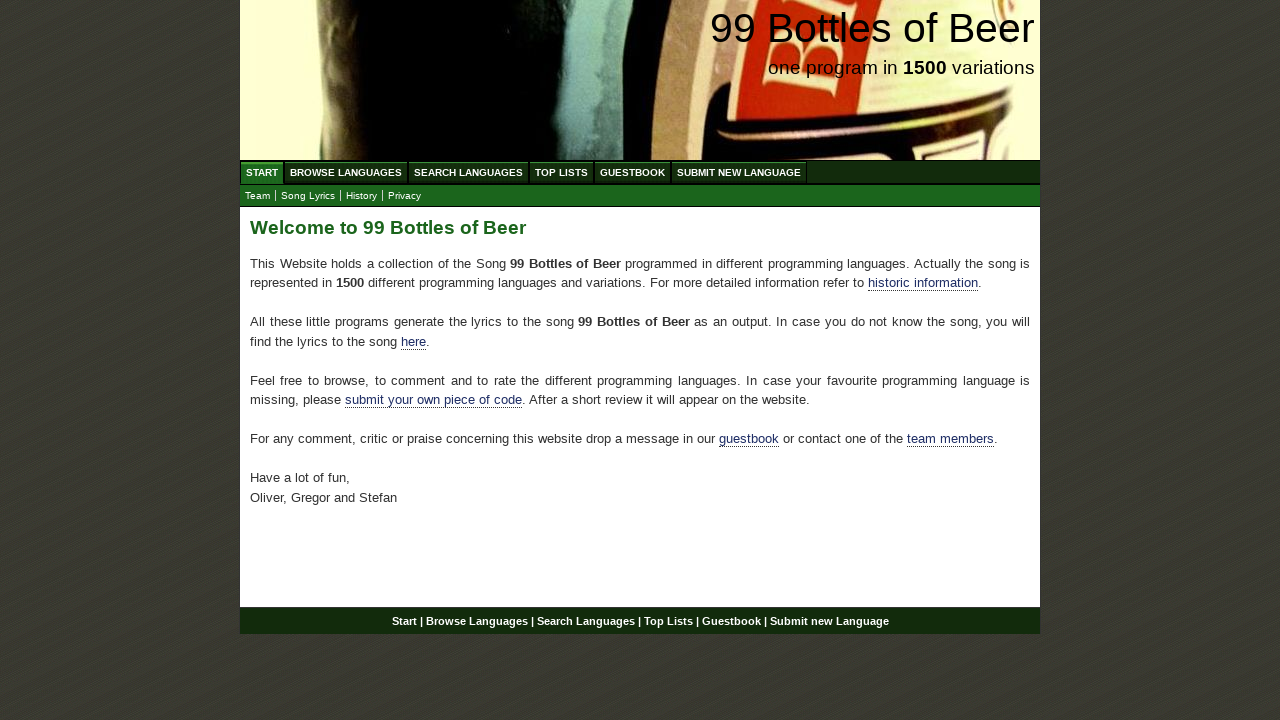

Clicked Browse Languages link from menu at (346, 172) on #wrap #navigation #menu li a[href='/abc.html']
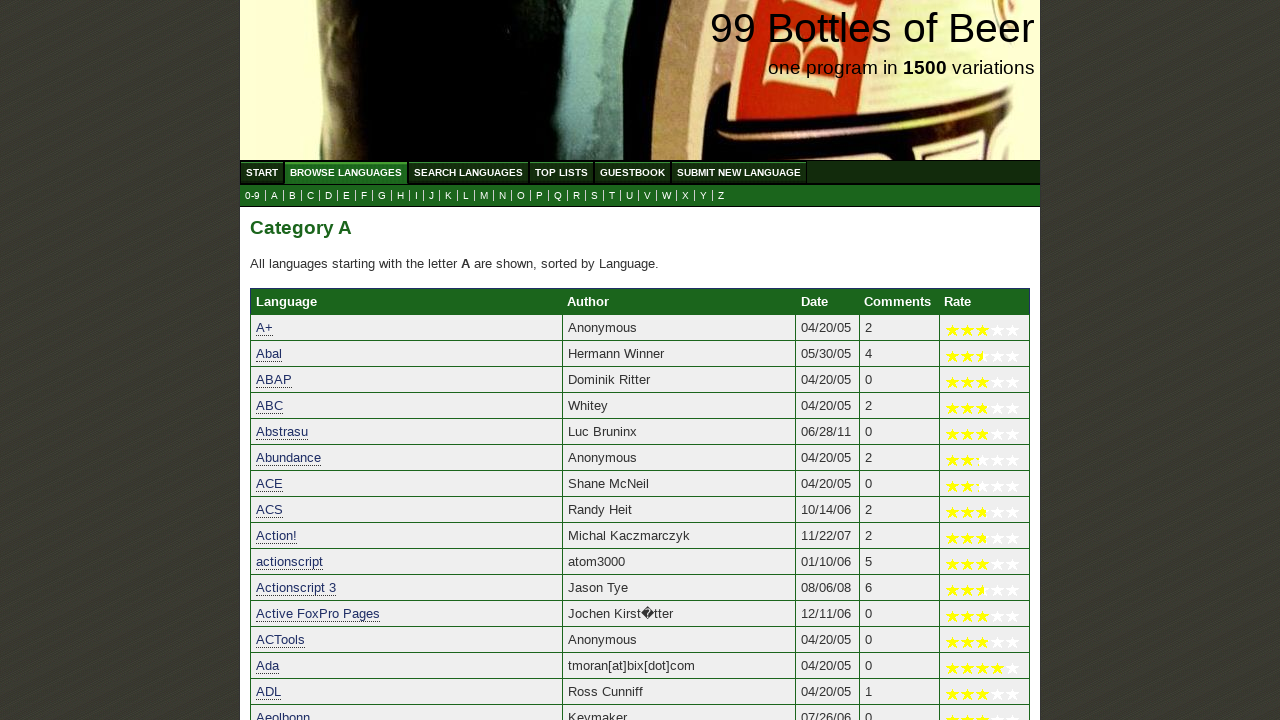

Clicked Start (home) link to navigate back at (262, 172) on #wrap #navigation #menu li a[href='/']
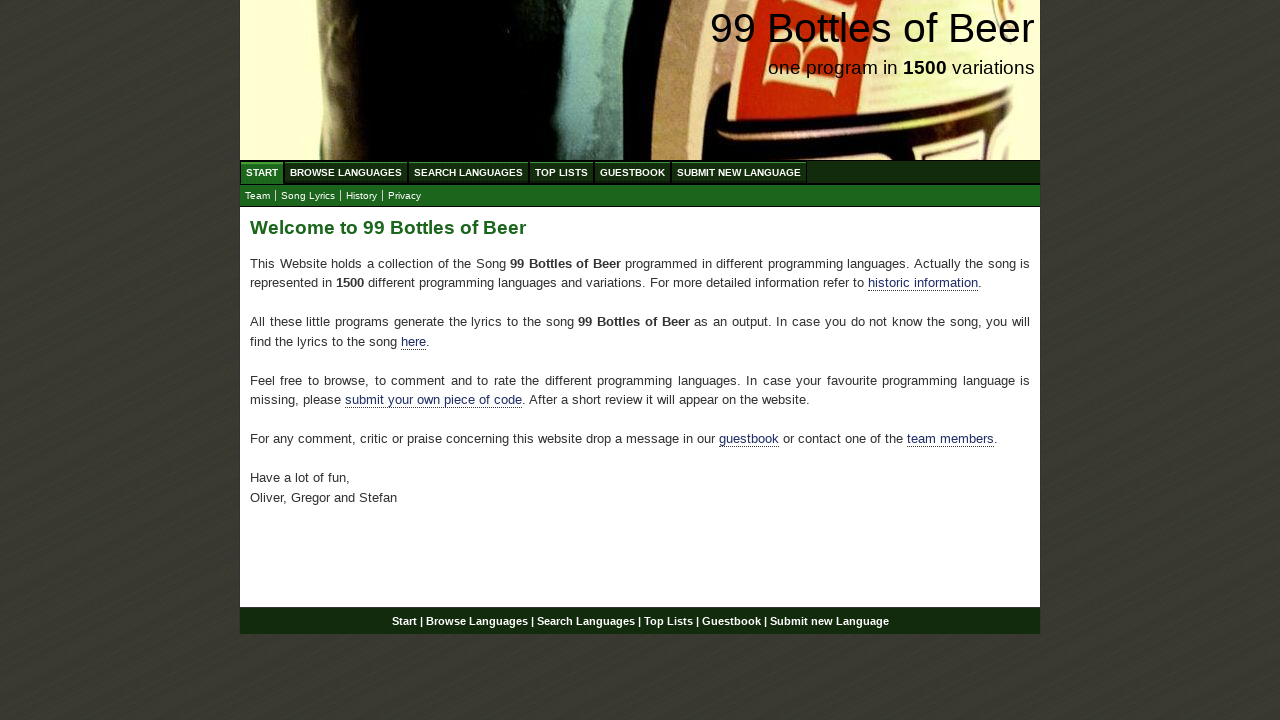

Verified welcome title 'Welcome to 99 Bottles of Beer' is displayed
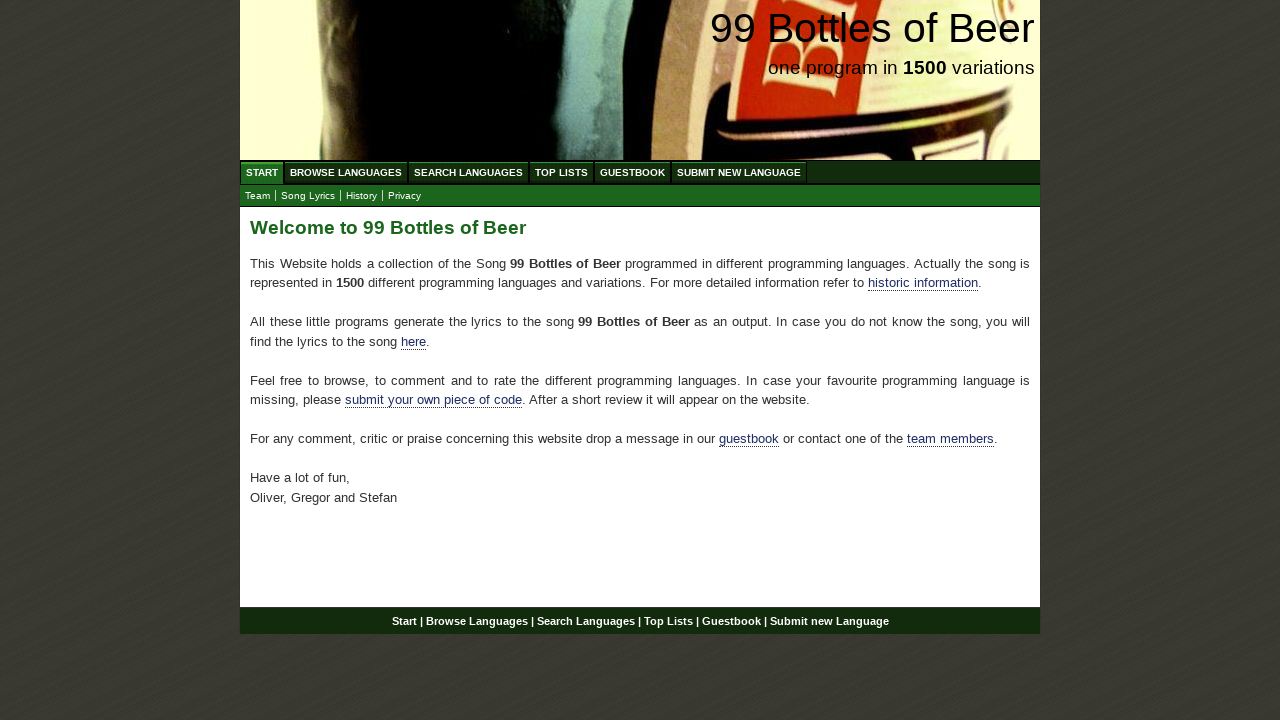

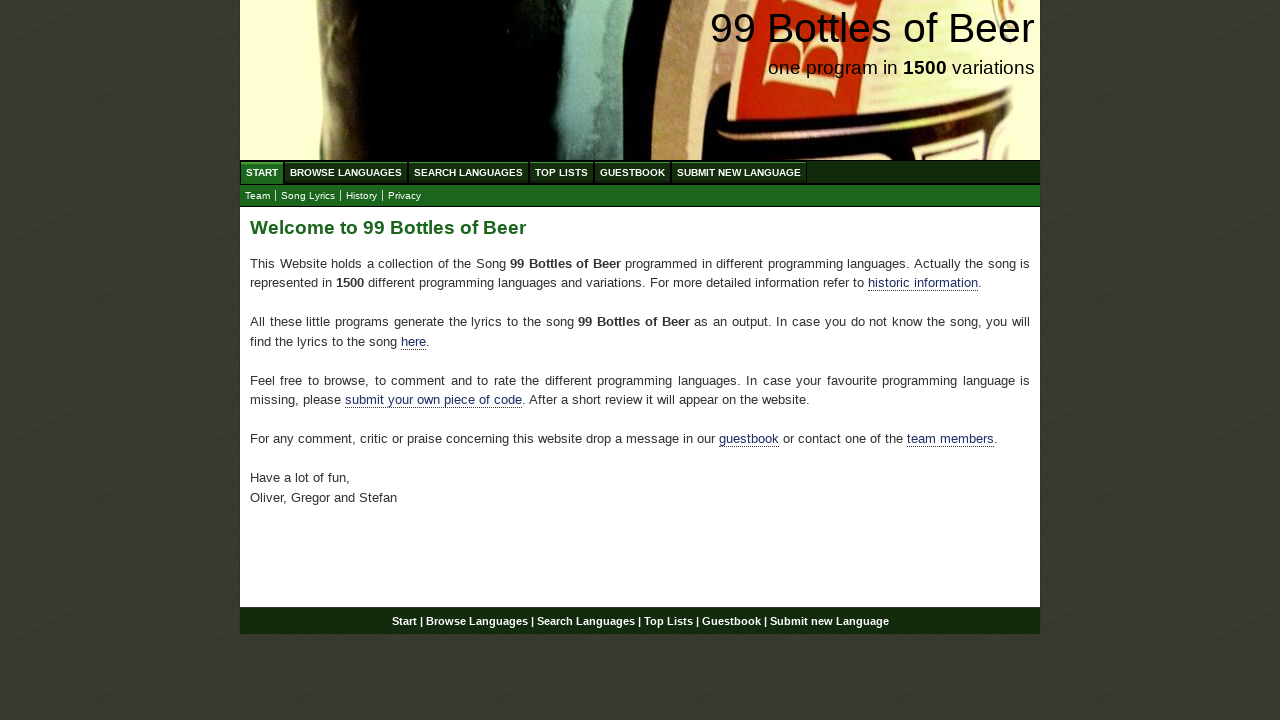